Tests handling a prompt dialog by entering a name, accepting the prompt, and verifying the resulting text on the page

Starting URL: https://qavbox.github.io/demo/alerts/

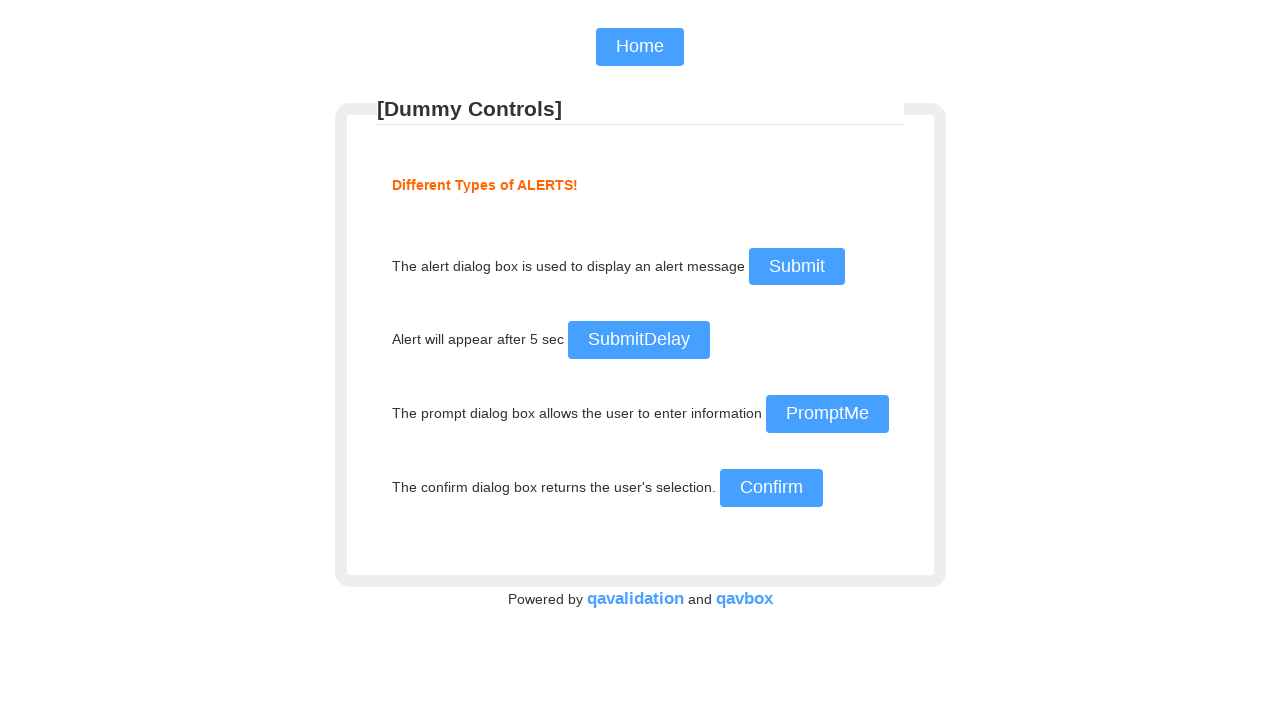

Set up dialog event handler for prompt
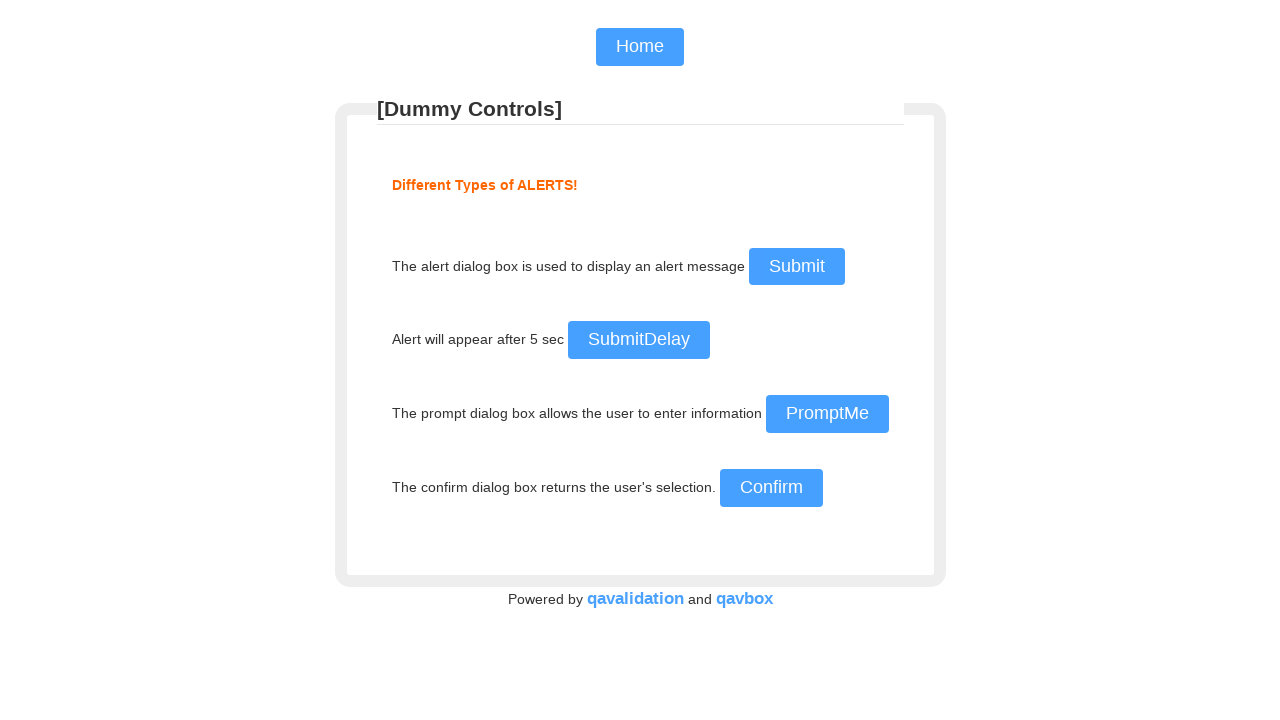

Clicked prompt button to trigger dialog at (827, 414) on xpath=//input[@id='prompt']
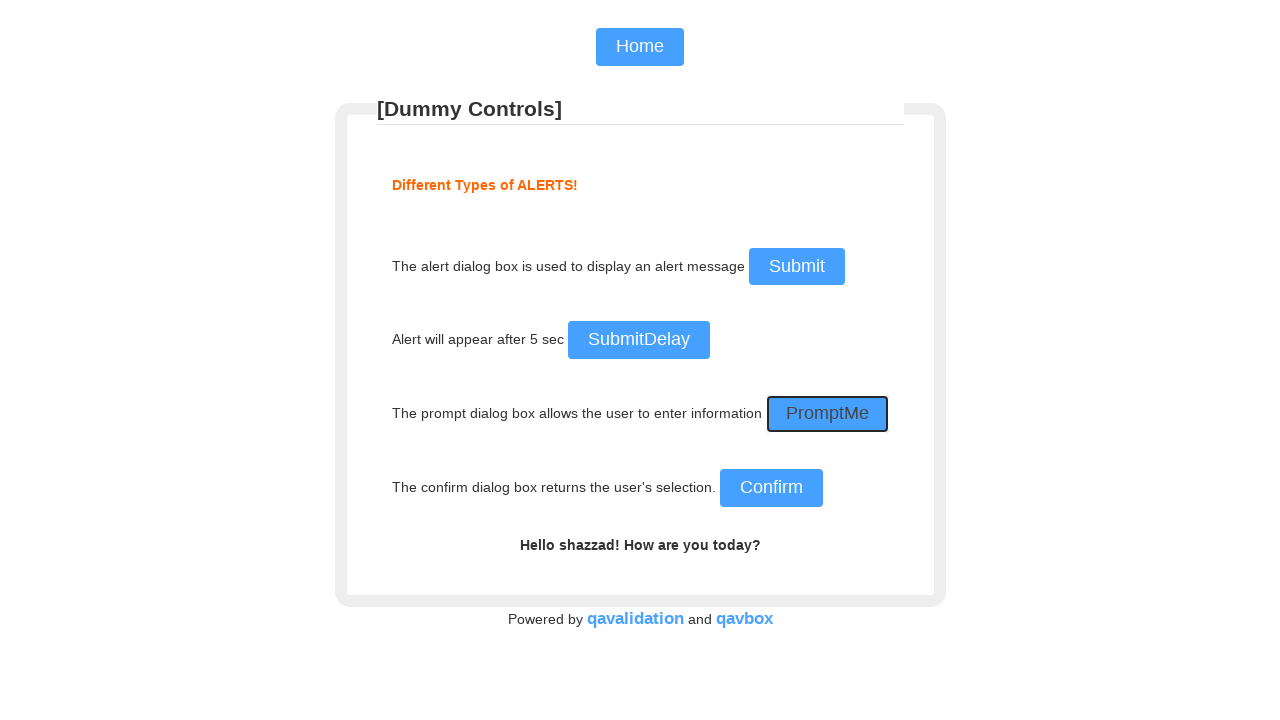

Waited for dialog to be processed
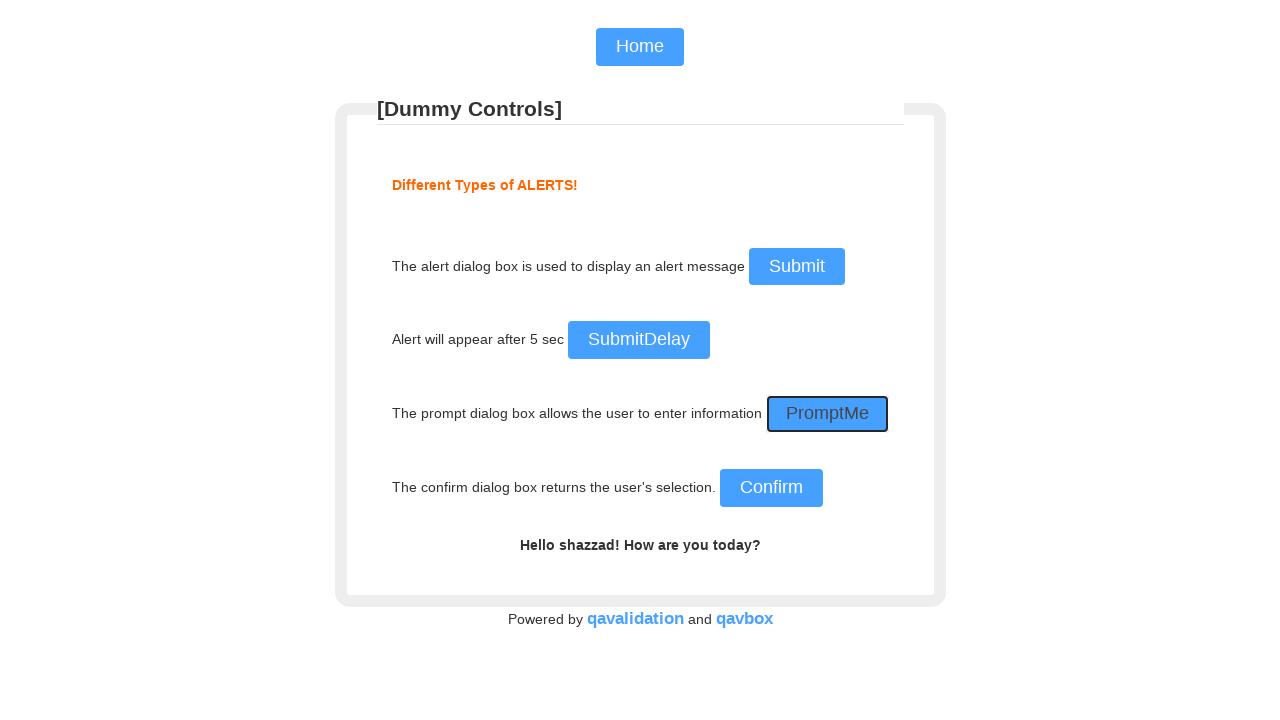

Located result text element
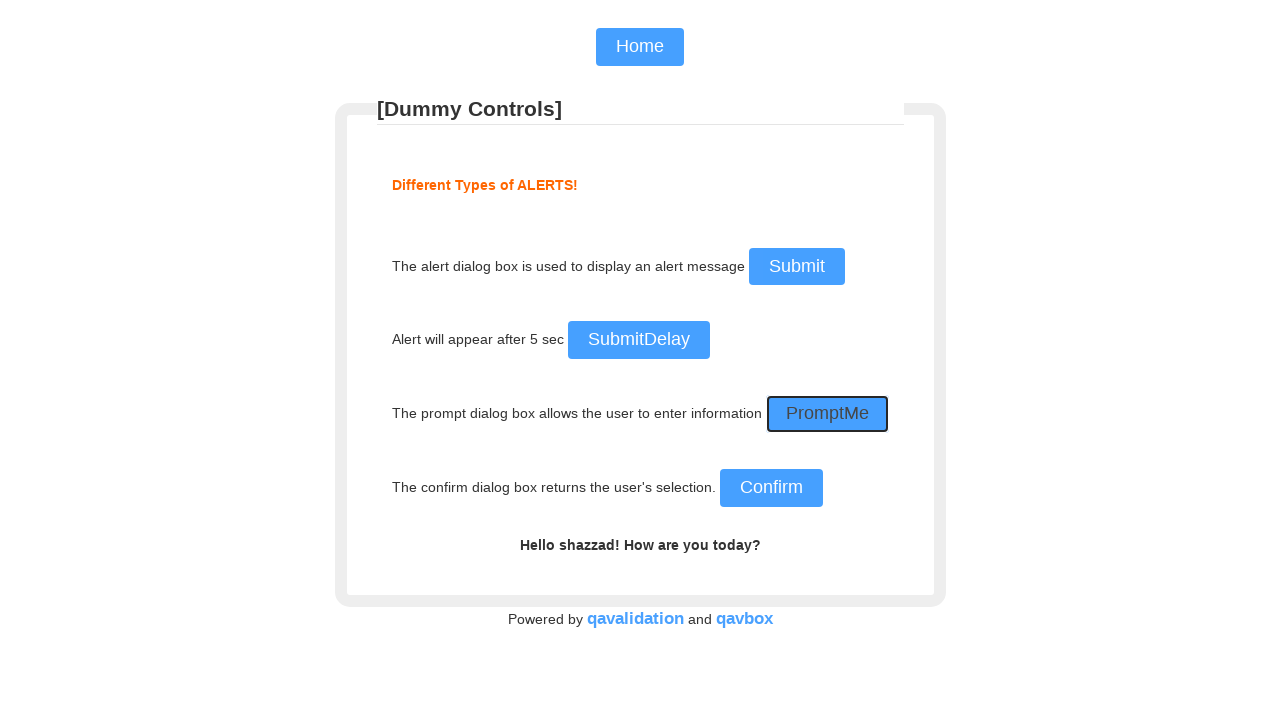

Verified result text matches expected greeting with entered name
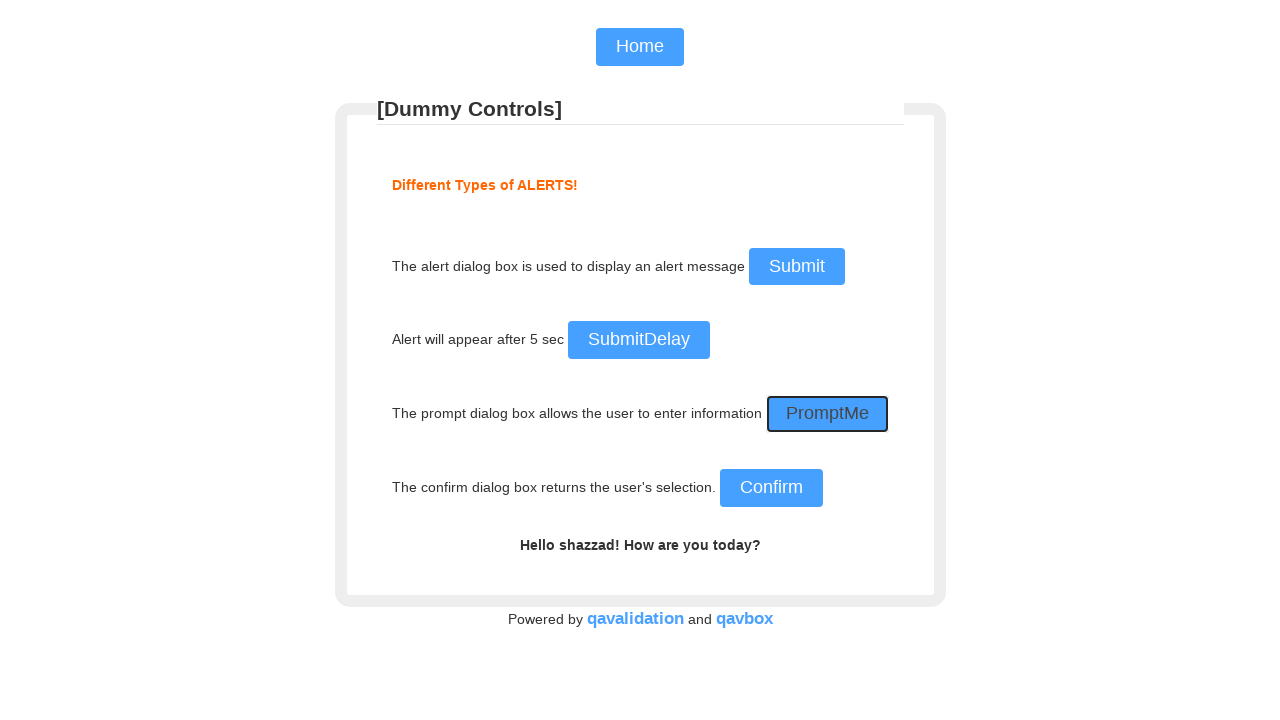

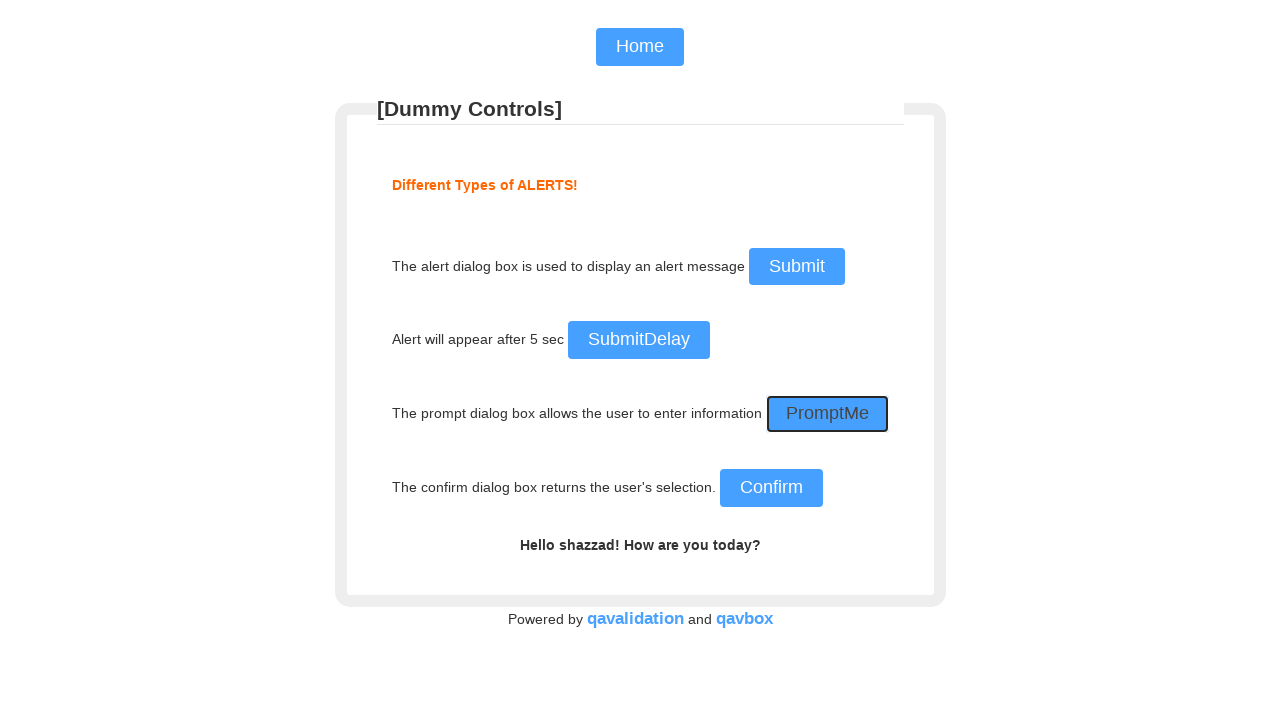